Tests opening a new browser window by clicking a button, switching to the new window to verify content, and then switching back to the main page

Starting URL: https://demoqa.com/browser-windows

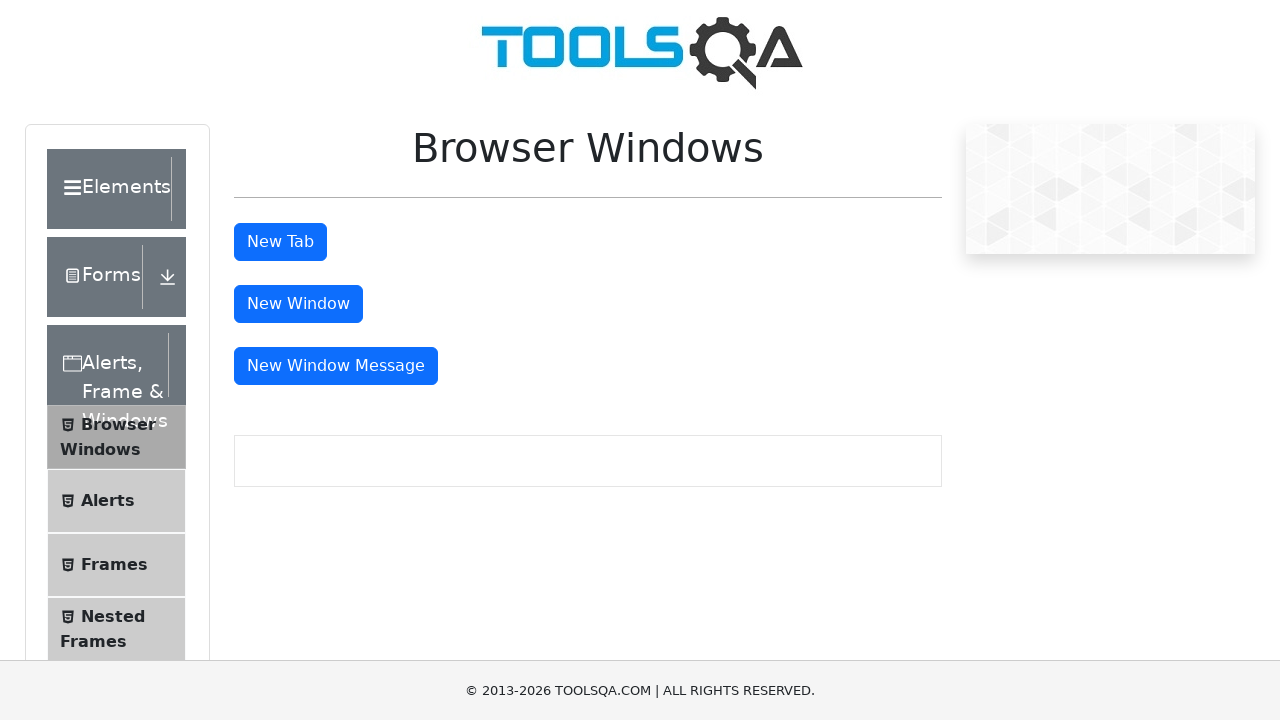

Clicked the 'New Window' button at (298, 304) on #windowButton
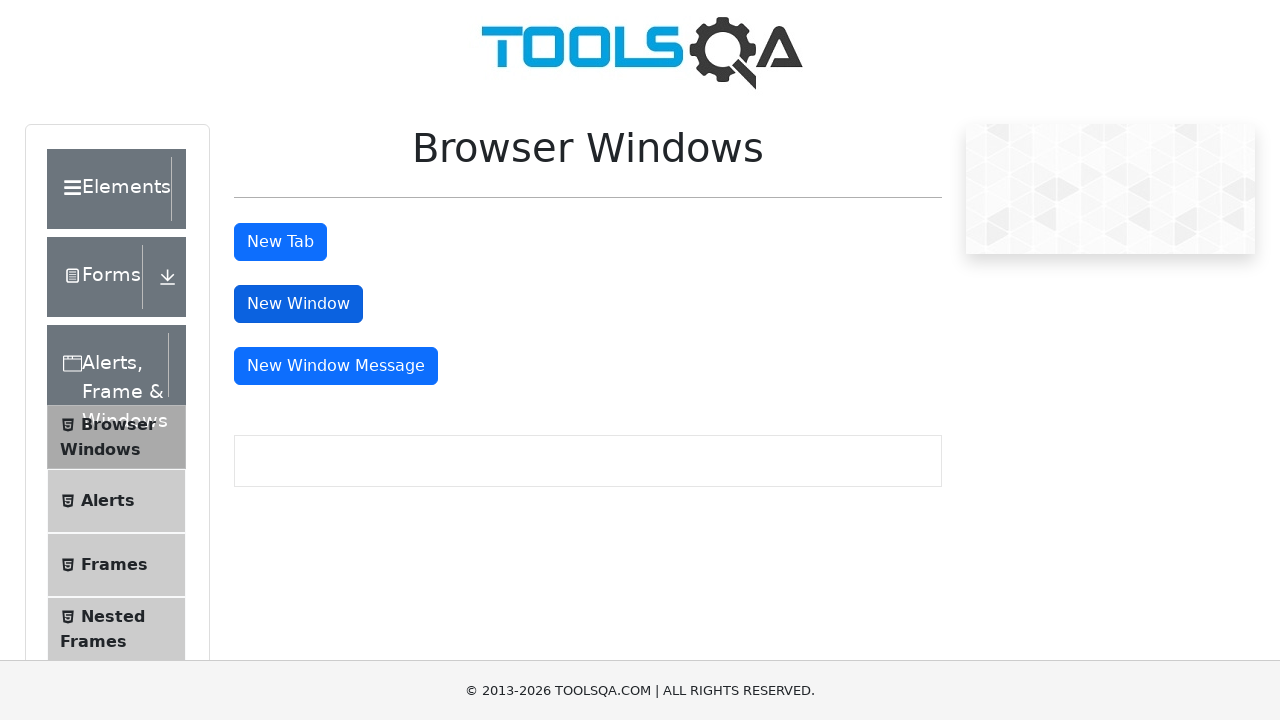

New window opened and captured
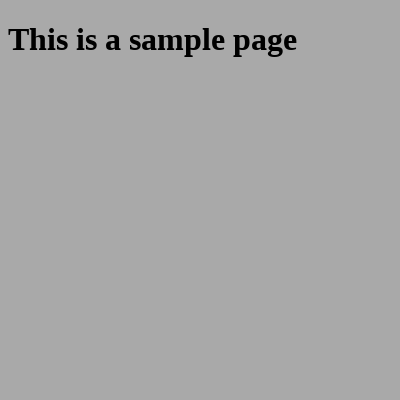

New window finished loading
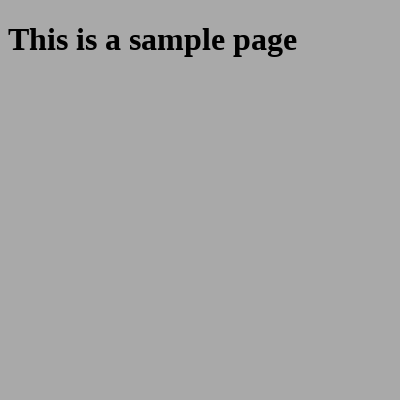

Sample heading found in new window, confirming new window content loaded
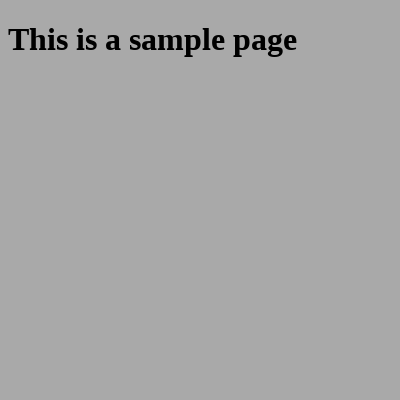

Switched focus back to main page
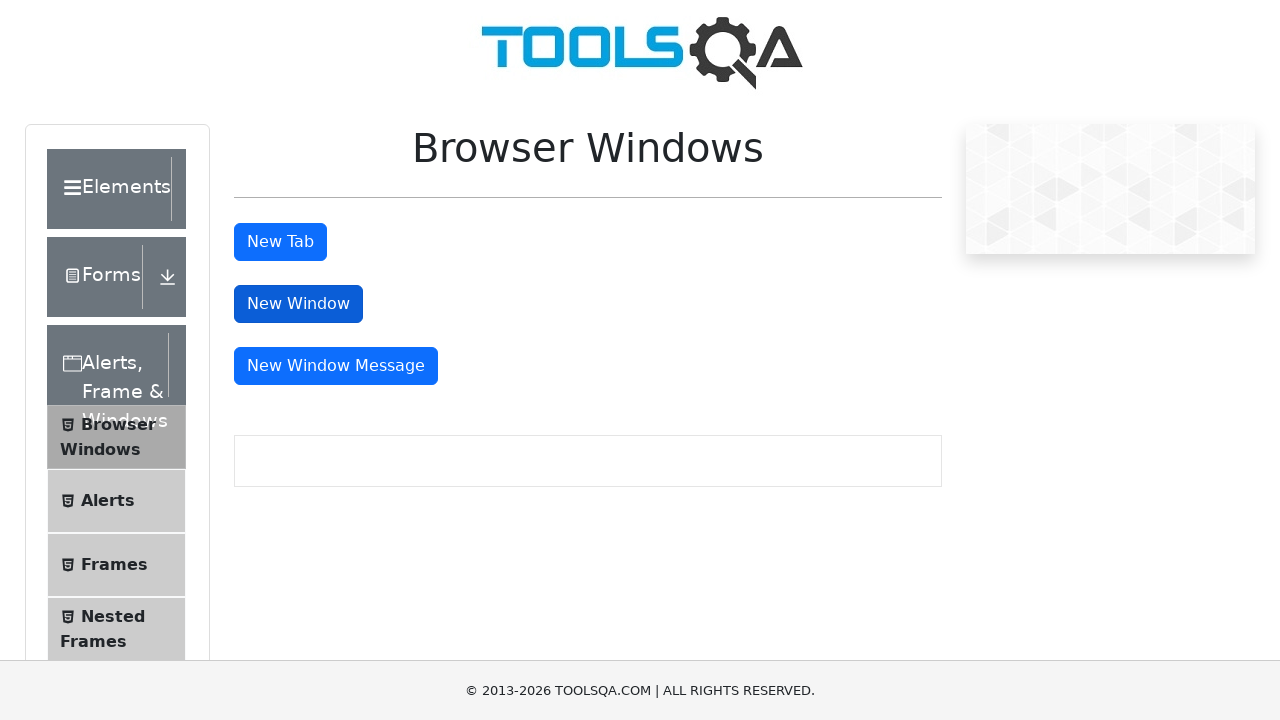

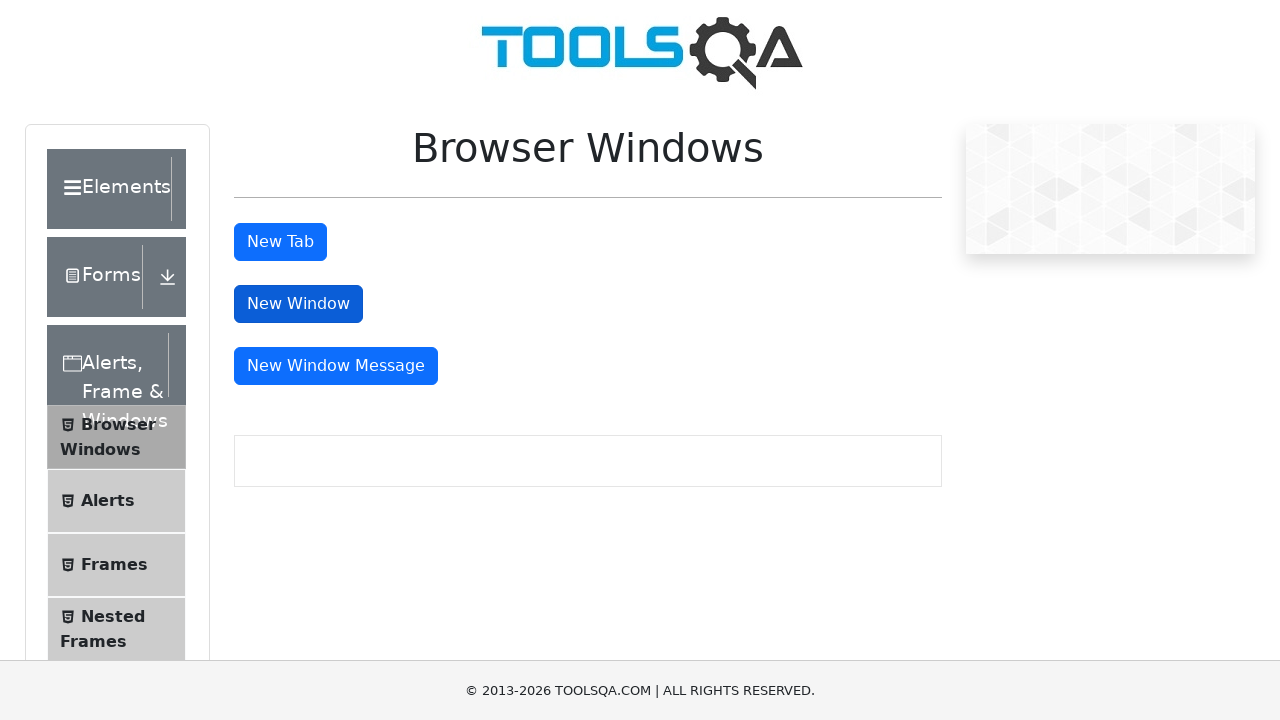